Tests revealing a hidden input and typing text into it after it becomes interactable

Starting URL: https://www.selenium.dev/selenium/web/dynamic.html

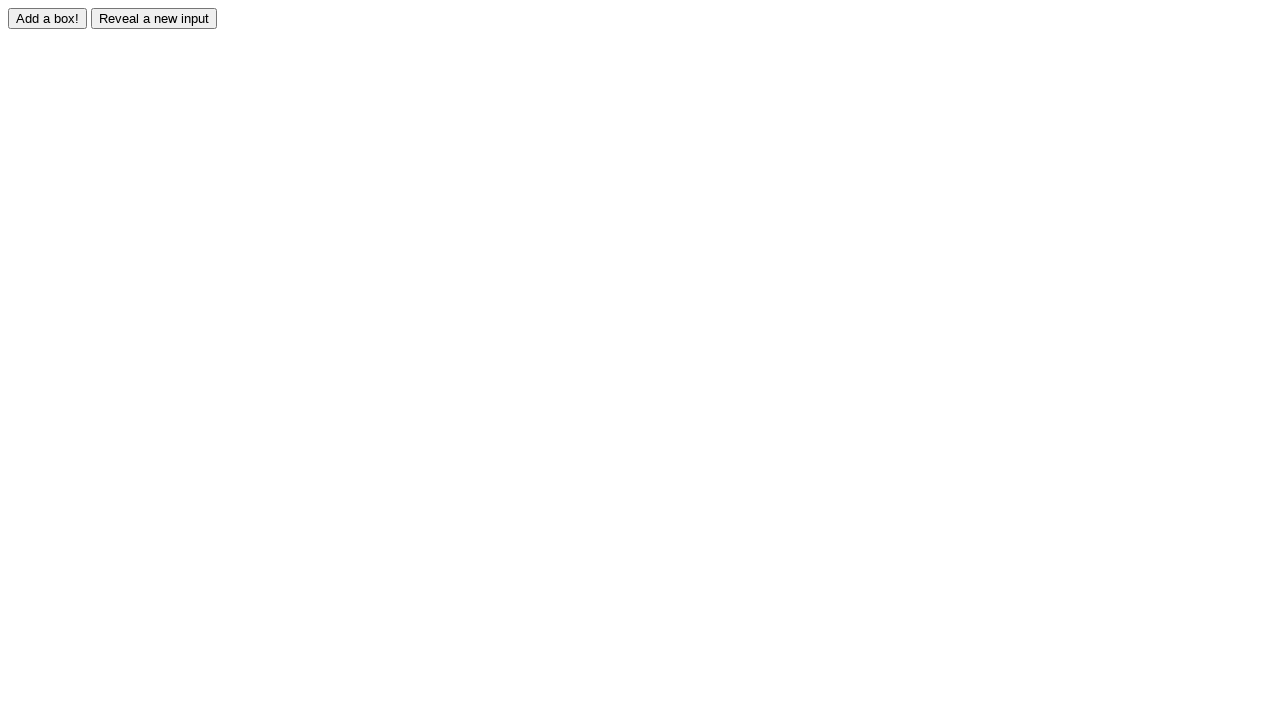

Clicked reveal button to unhide input at (154, 18) on #reveal
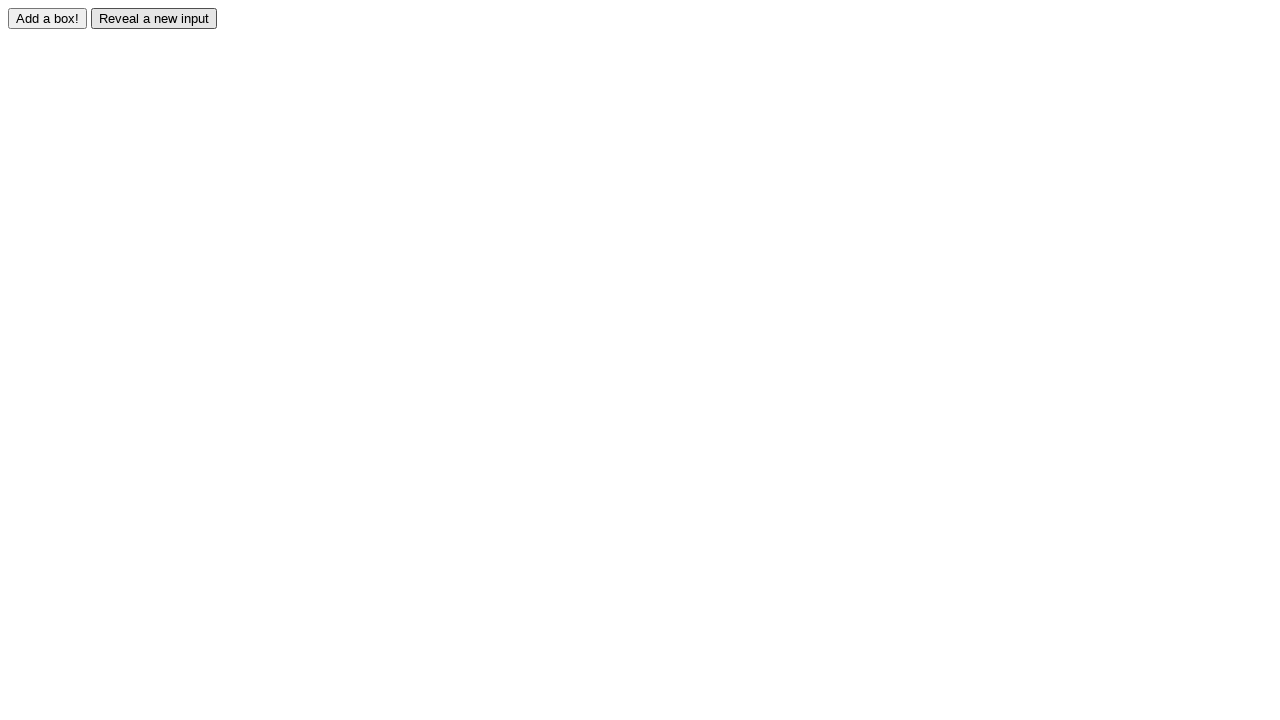

Revealed input became visible
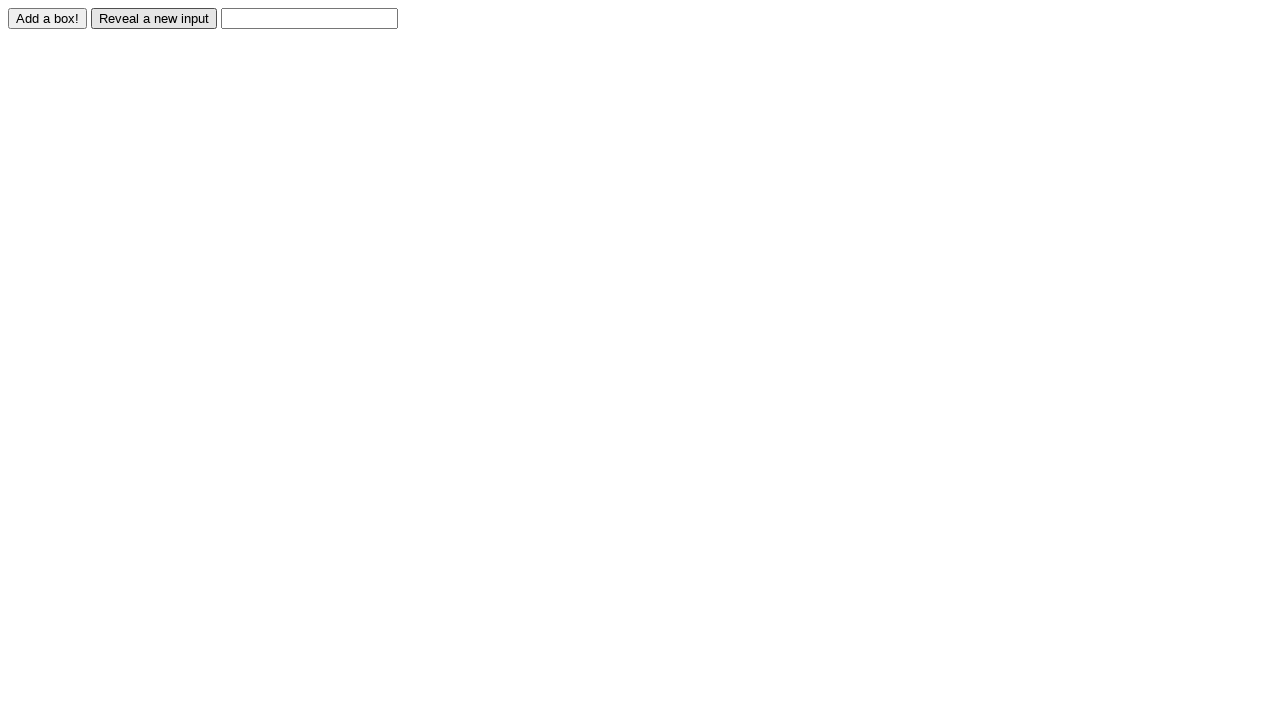

Typed 'Displayed' into the revealed input field on #revealed
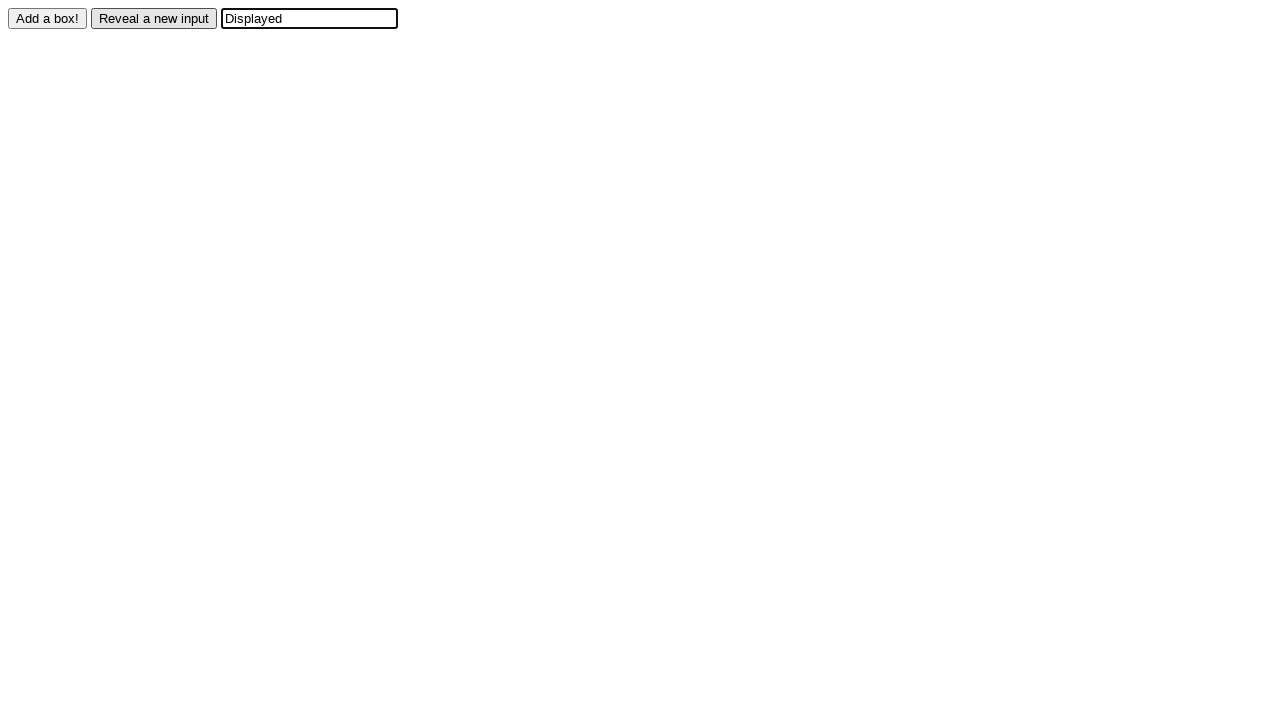

Verified input value equals 'Displayed'
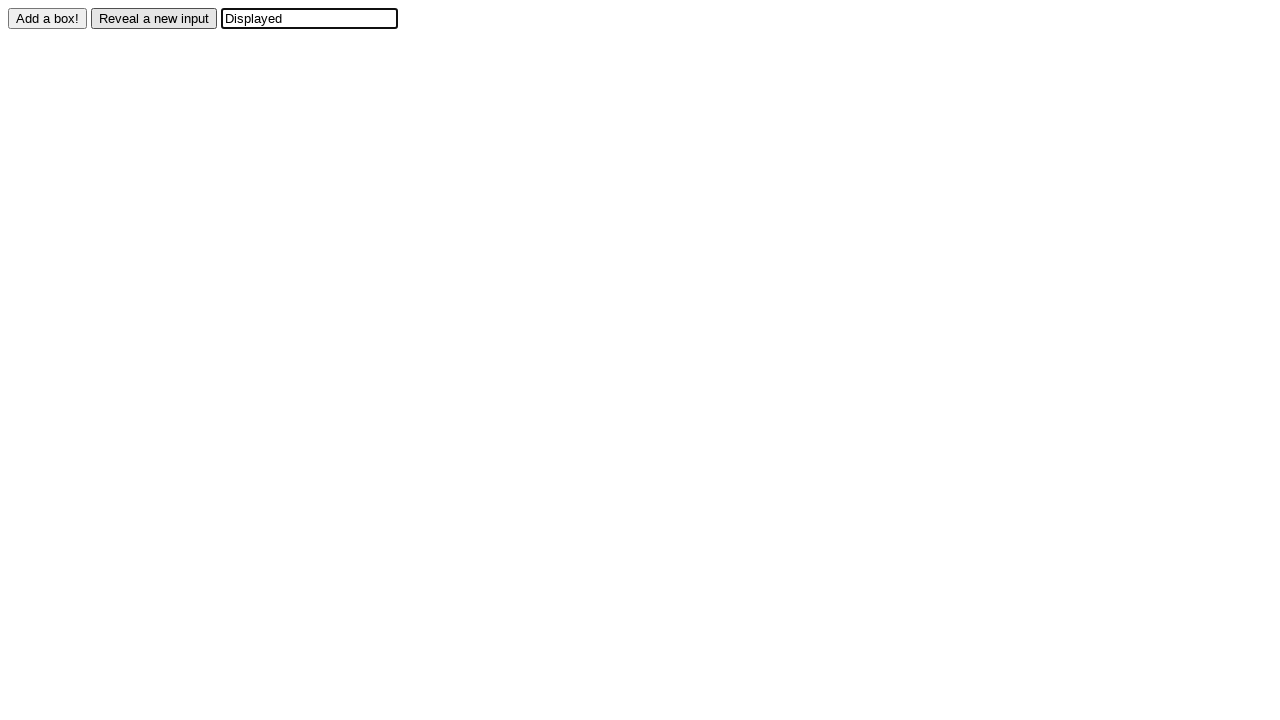

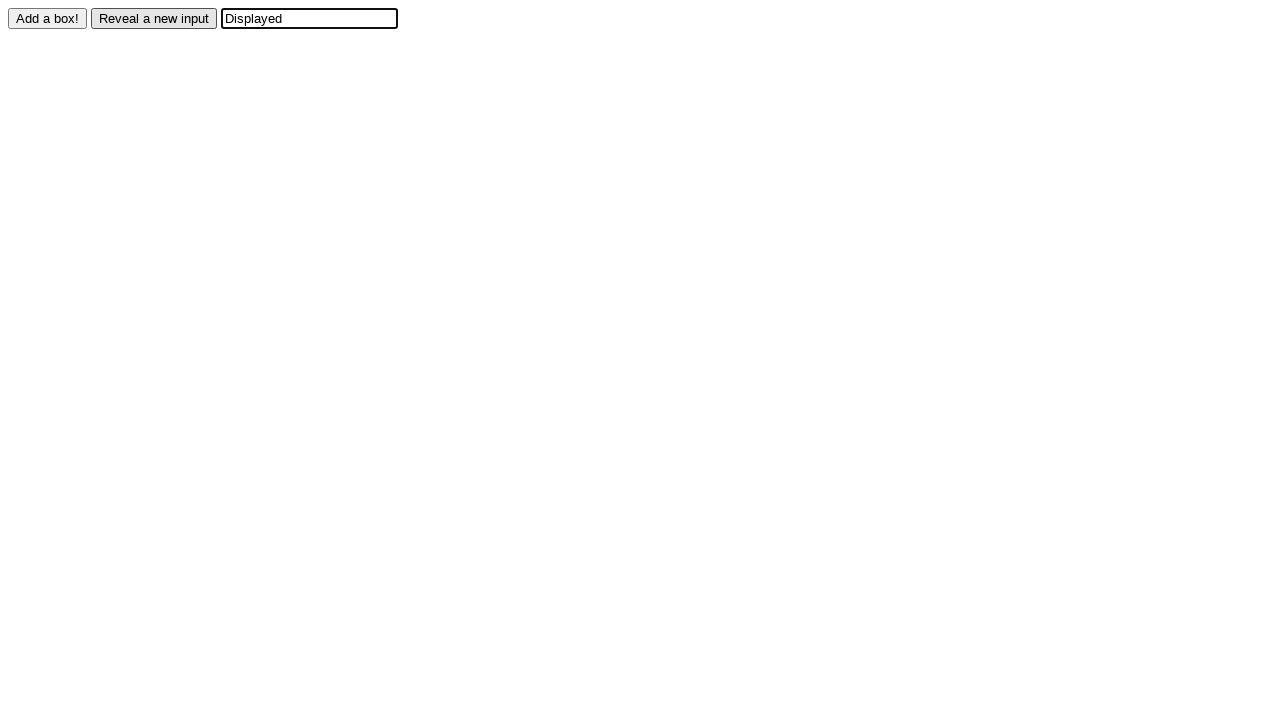